Tests filtering to display only active (non-completed) items

Starting URL: https://demo.playwright.dev/todomvc

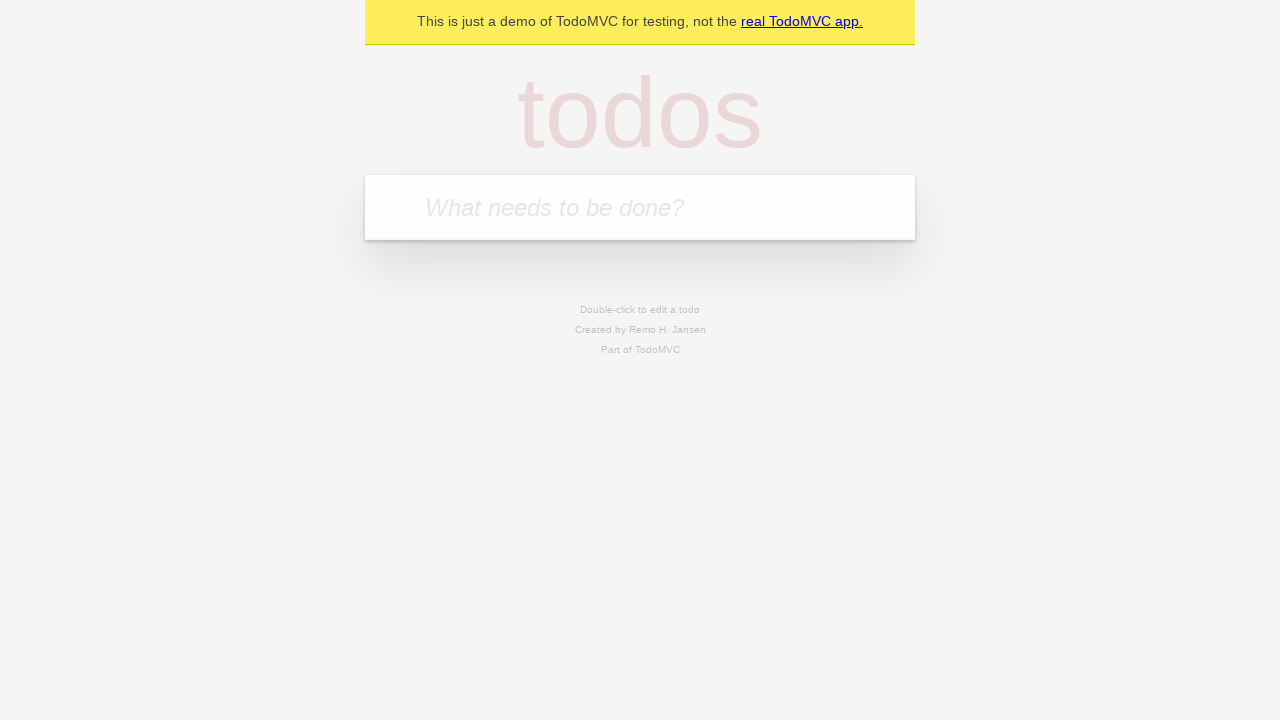

Filled todo input with 'buy some cheese' on internal:attr=[placeholder="What needs to be done?"i]
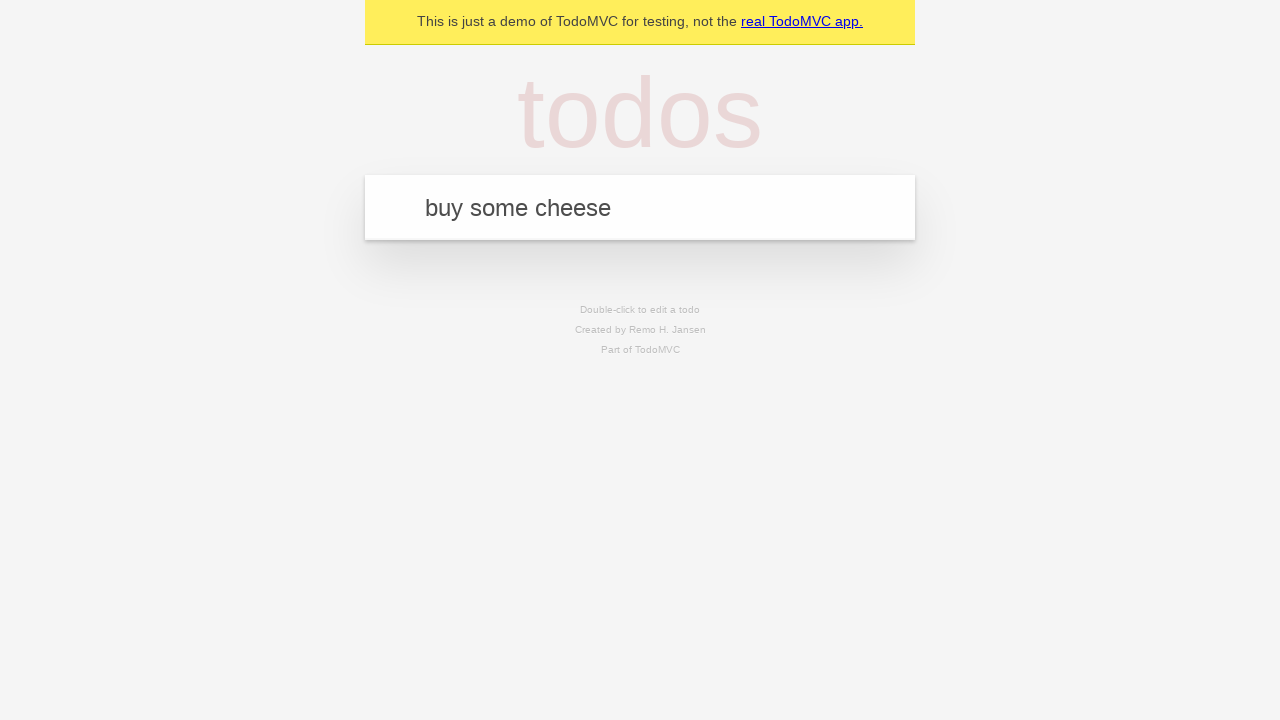

Pressed Enter to add first todo on internal:attr=[placeholder="What needs to be done?"i]
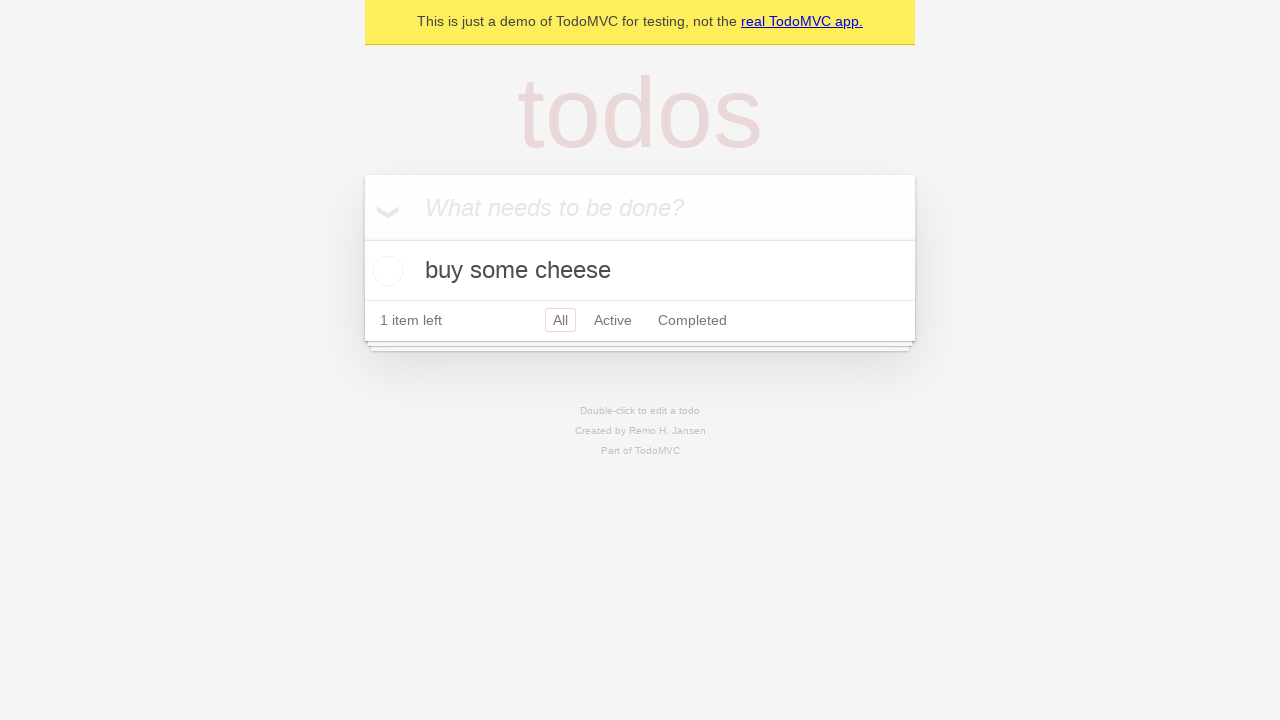

Filled todo input with 'feed the cat' on internal:attr=[placeholder="What needs to be done?"i]
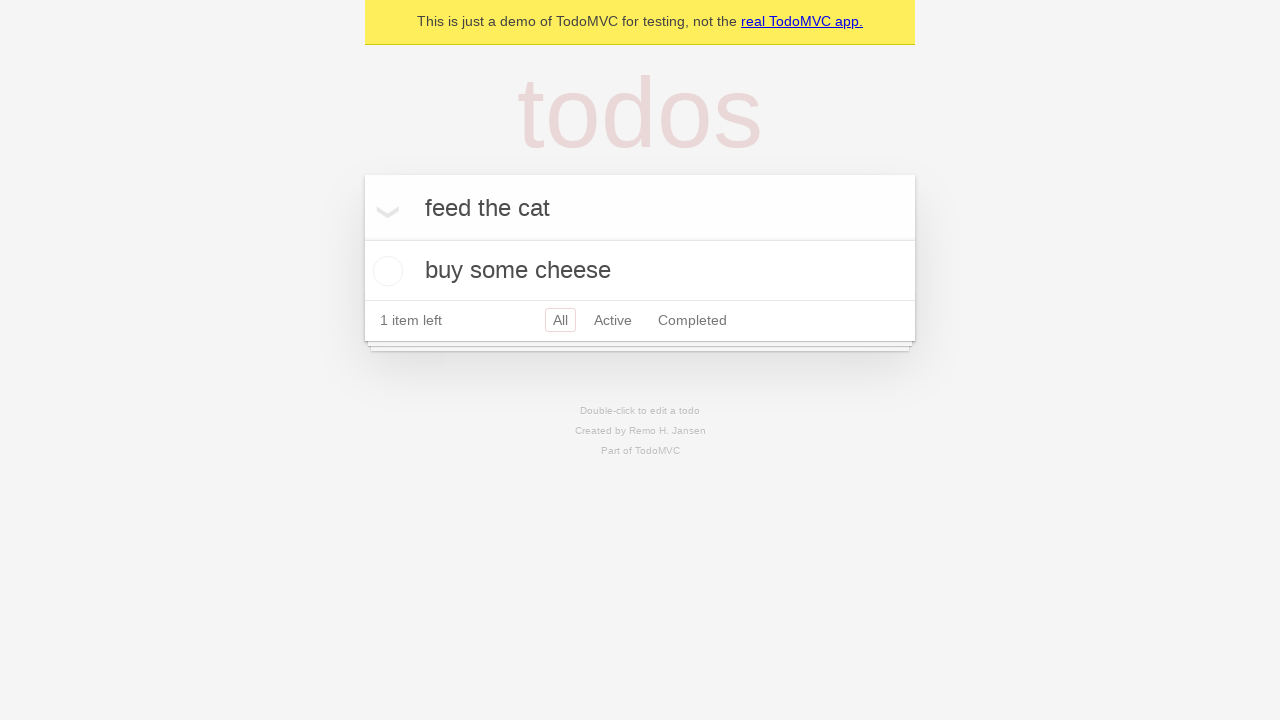

Pressed Enter to add second todo on internal:attr=[placeholder="What needs to be done?"i]
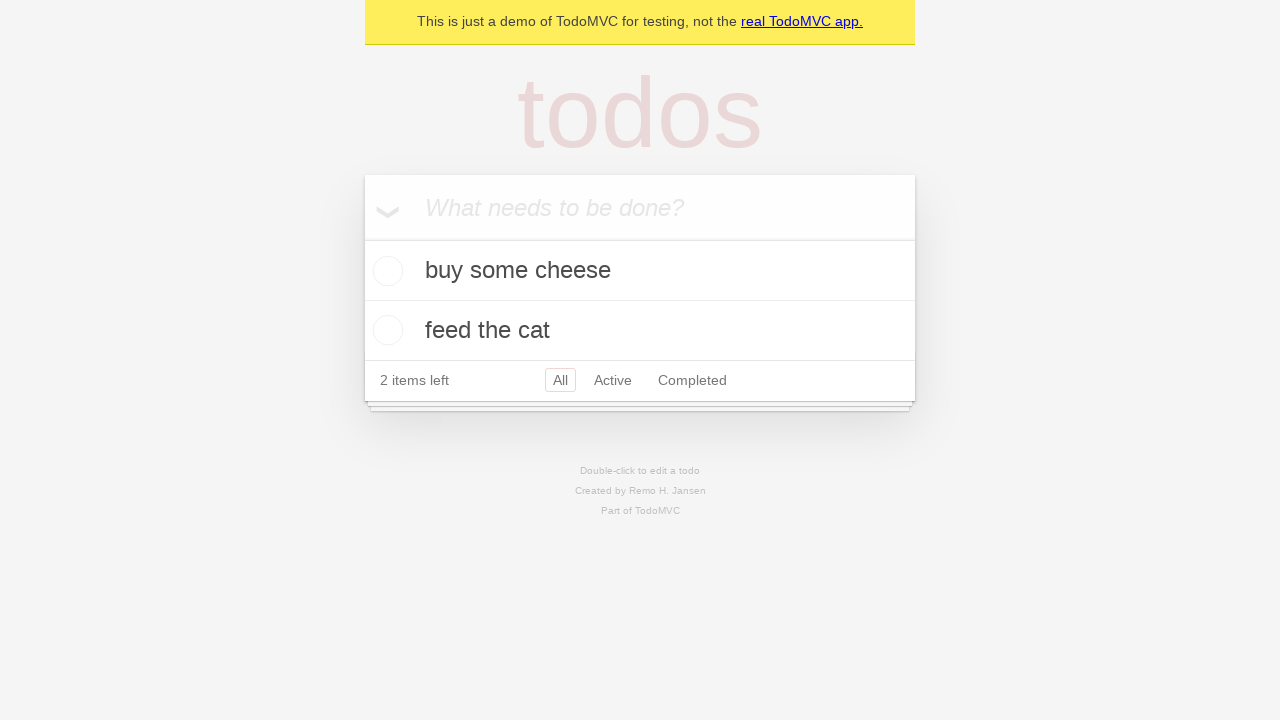

Filled todo input with 'book a doctors appointment' on internal:attr=[placeholder="What needs to be done?"i]
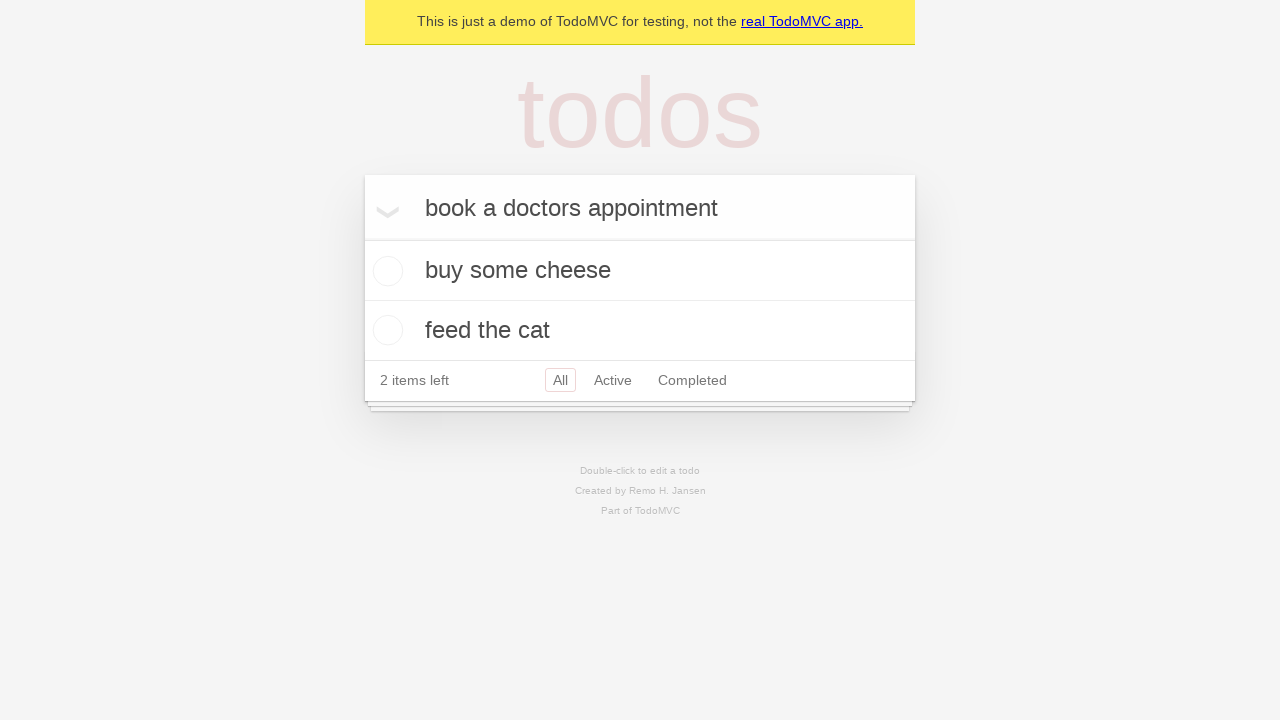

Pressed Enter to add third todo on internal:attr=[placeholder="What needs to be done?"i]
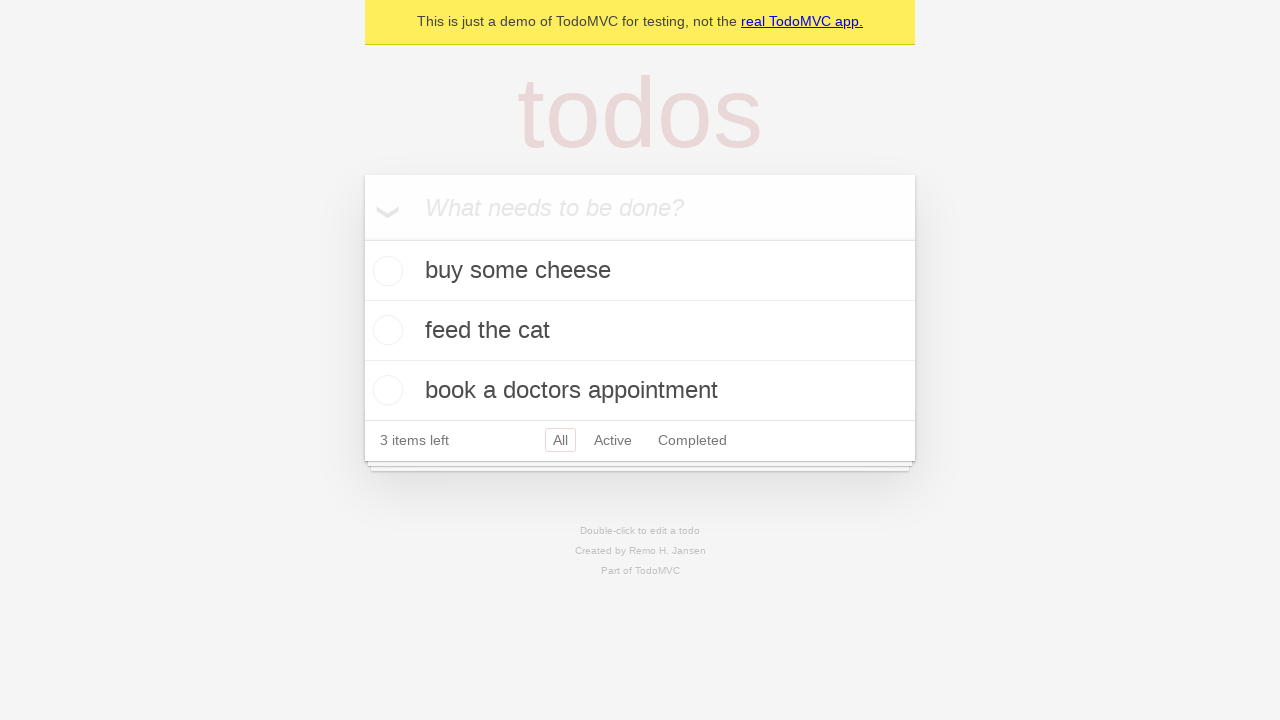

Checked the second todo item to mark it as completed at (385, 330) on .todo-list li .toggle >> nth=1
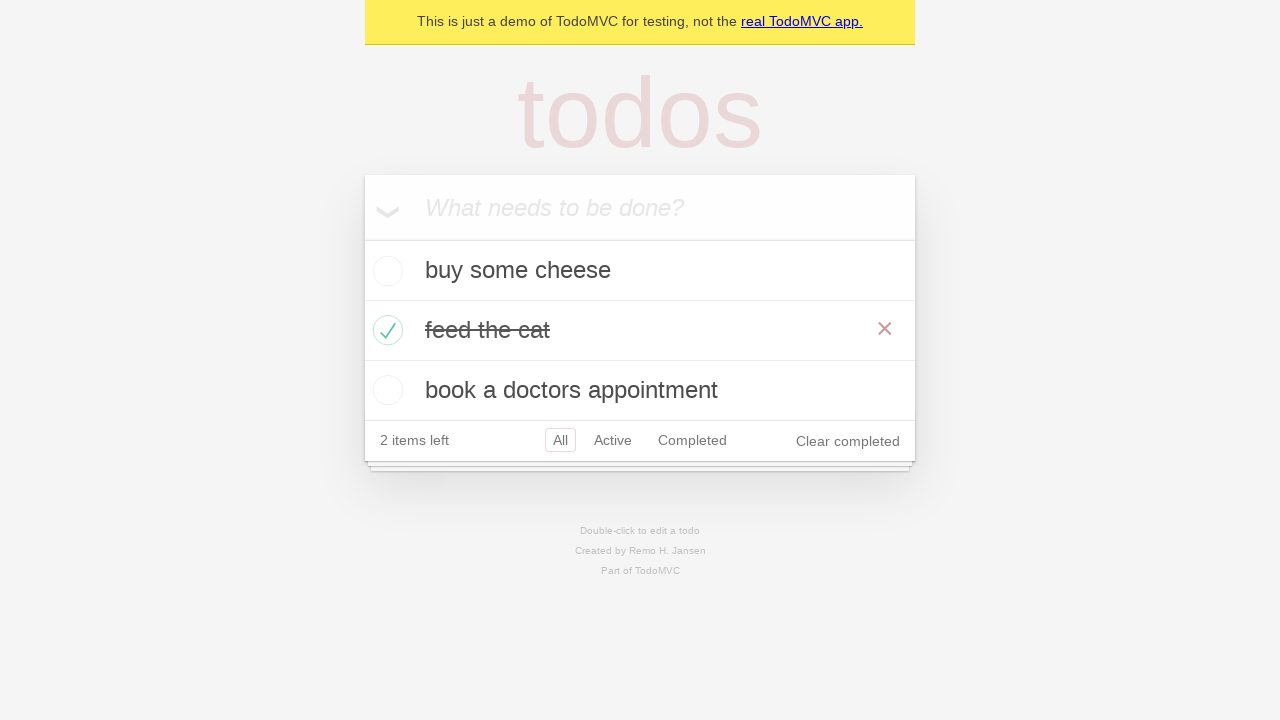

Clicked Active filter to display only non-completed items at (613, 440) on internal:role=link[name="Active"i]
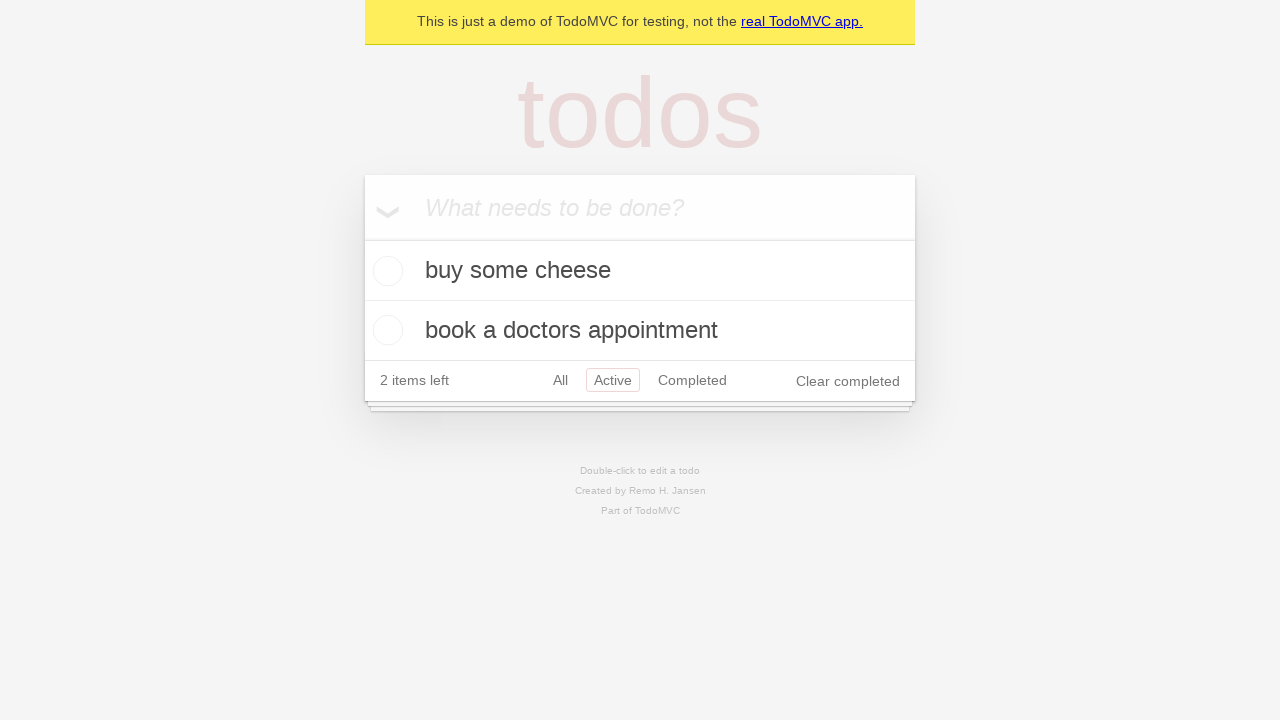

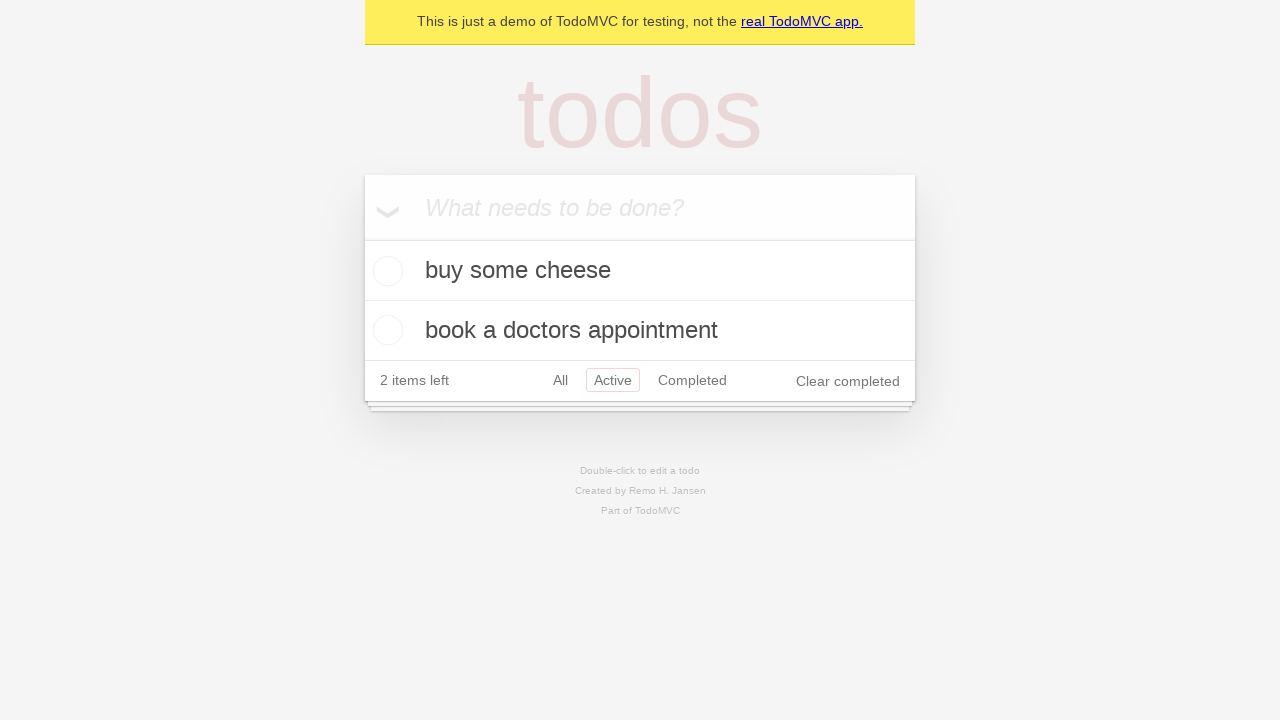